Tests interaction with Shadow DOM elements by scrolling to a specific element and filling a text field nested within shadow roots

Starting URL: https://selectorshub.com/xpath-practice-page/

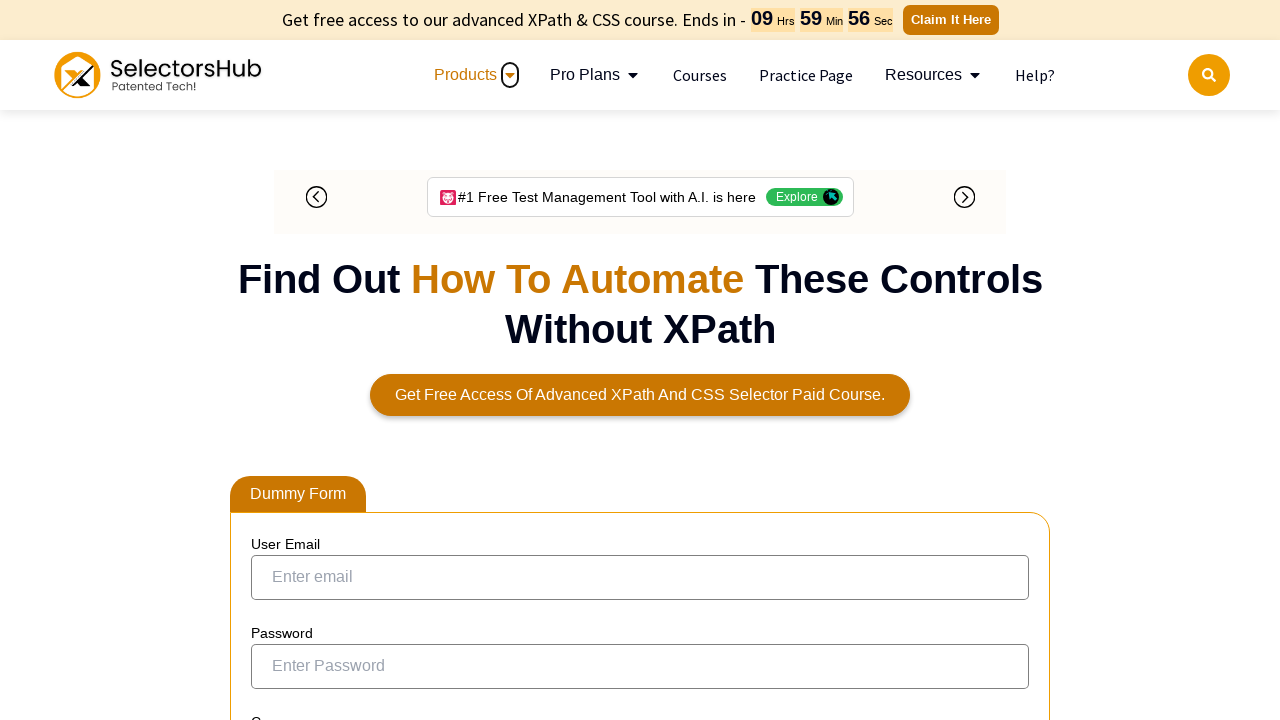

Scrolled to userName div element
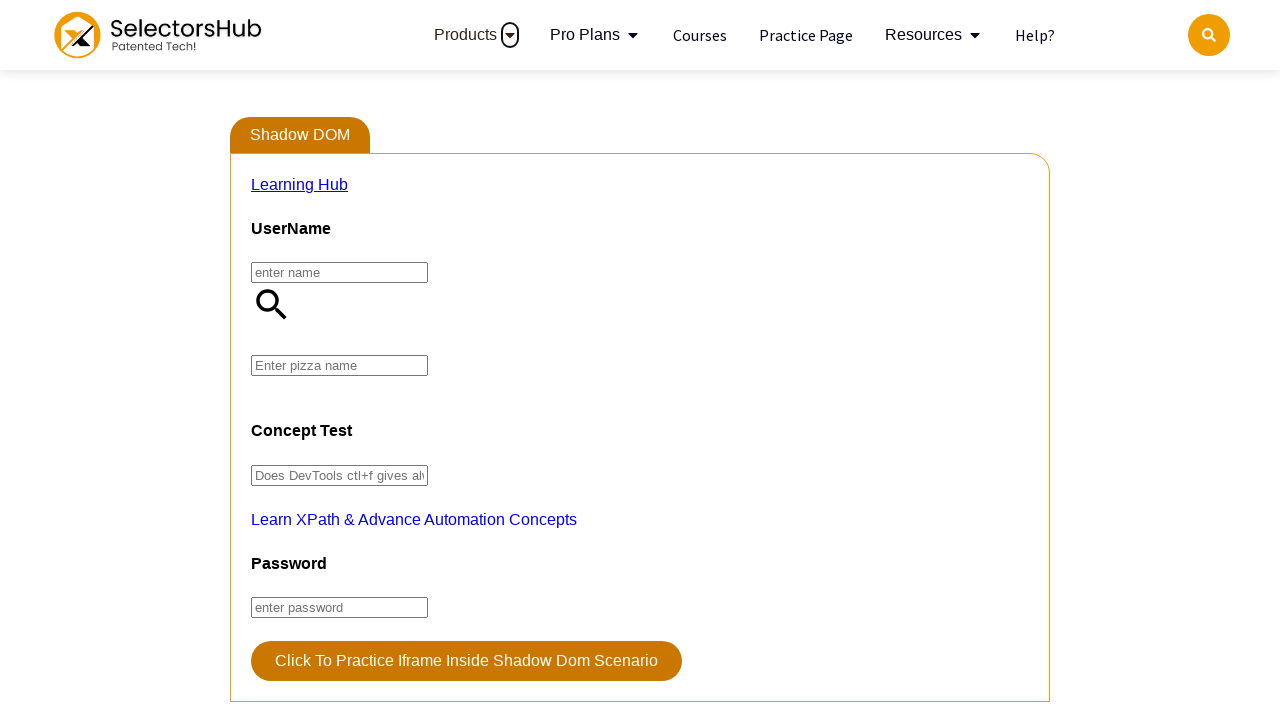

Filled pizza input field with 'farmhouse' through shadow DOM evaluation
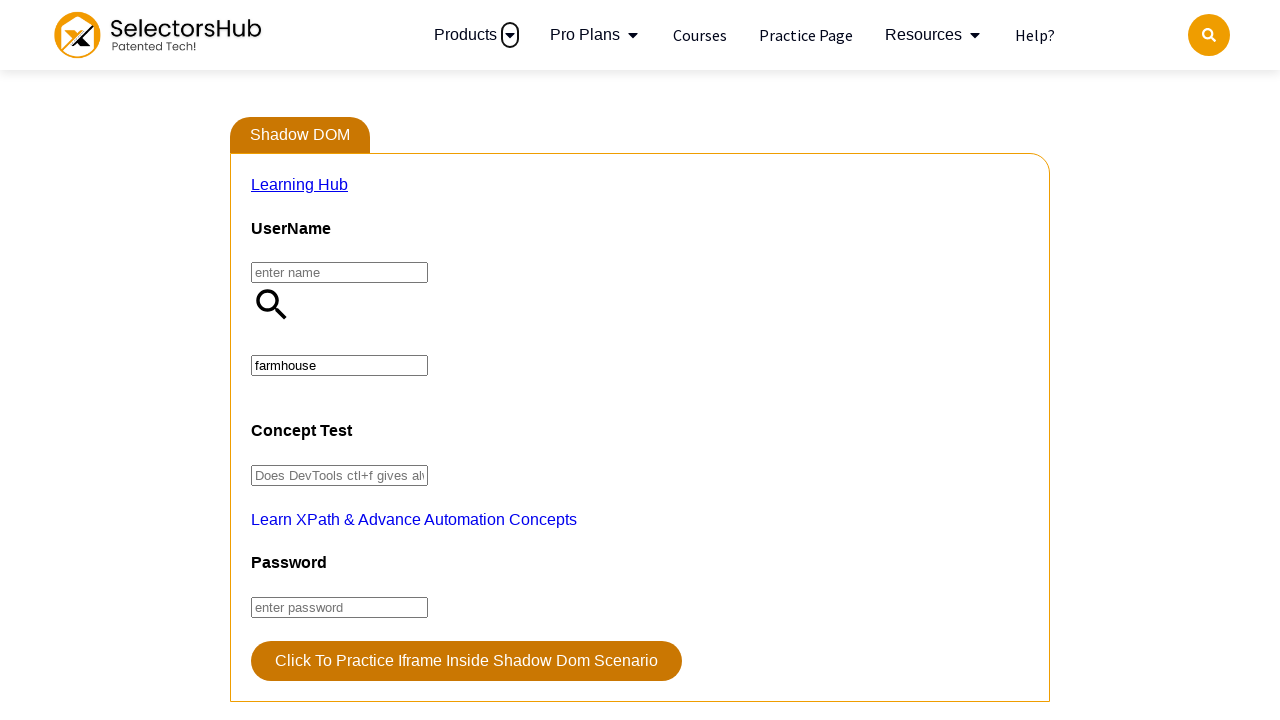

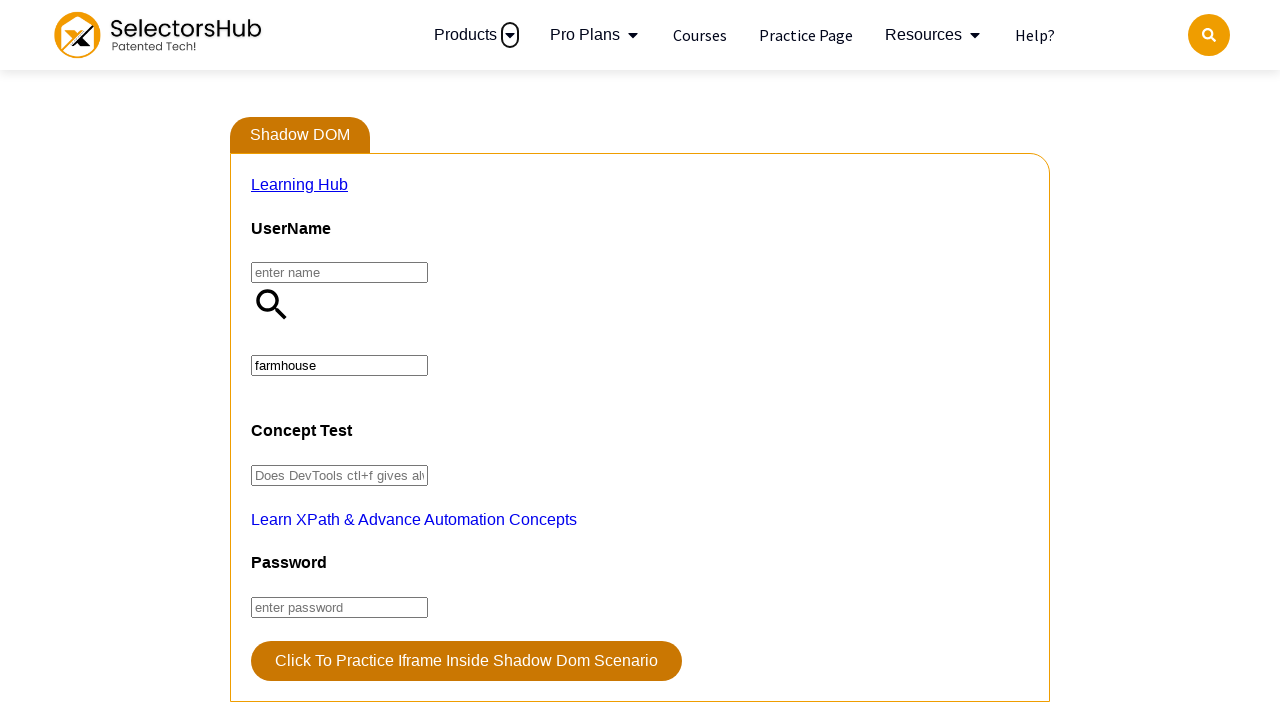